Tests that the counter displays the correct number of todo items as items are added

Starting URL: https://demo.playwright.dev/todomvc

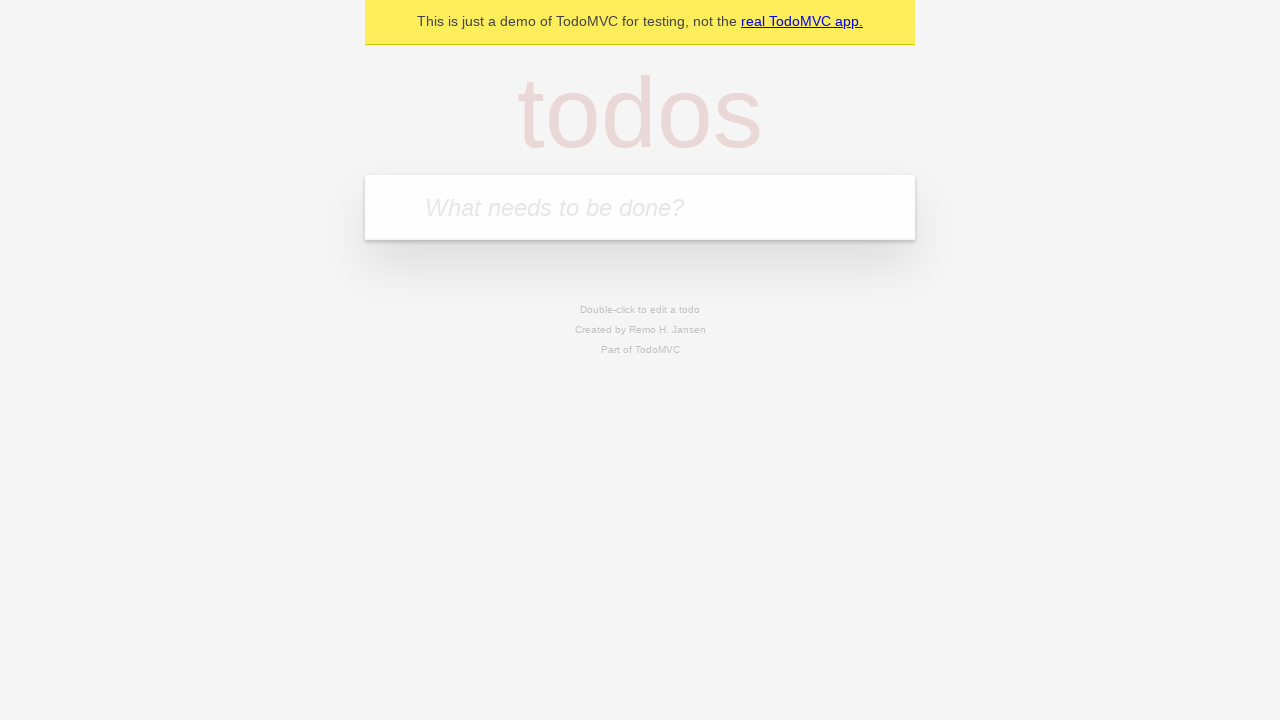

Filled todo input with 'buy some cheese' on internal:attr=[placeholder="What needs to be done?"i]
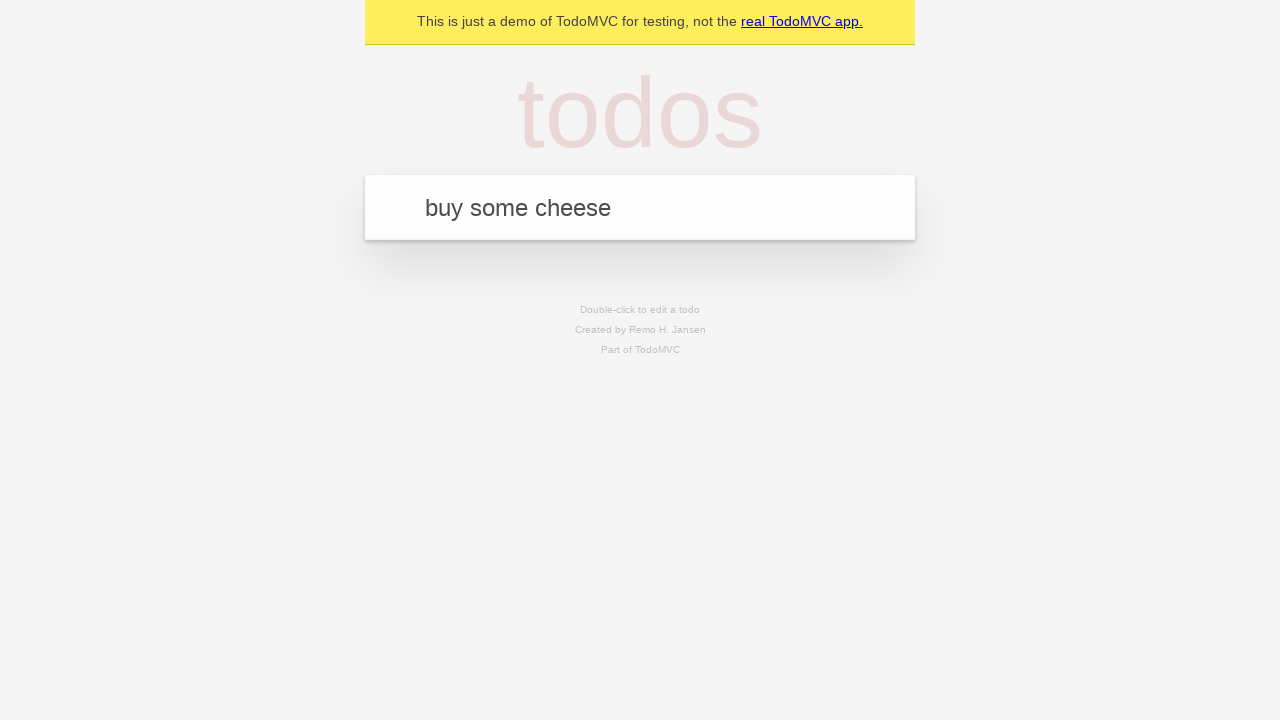

Pressed Enter to add first todo item on internal:attr=[placeholder="What needs to be done?"i]
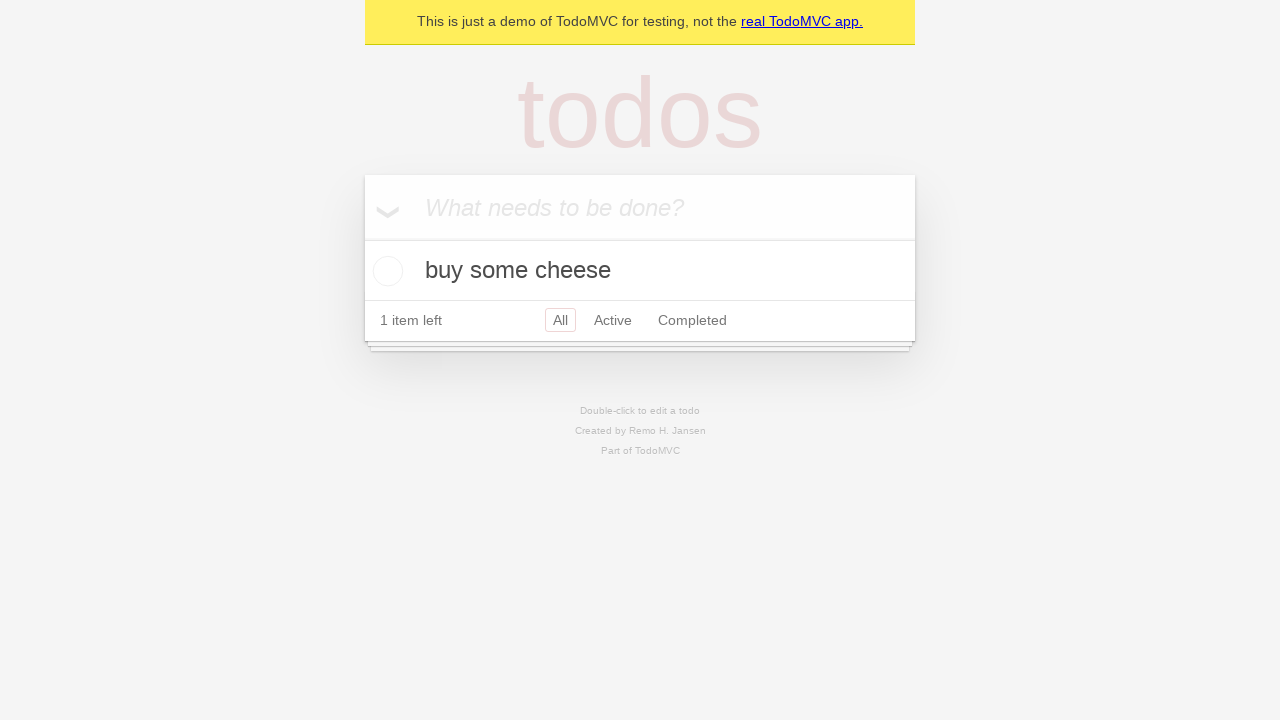

Todo counter element loaded showing 1 item
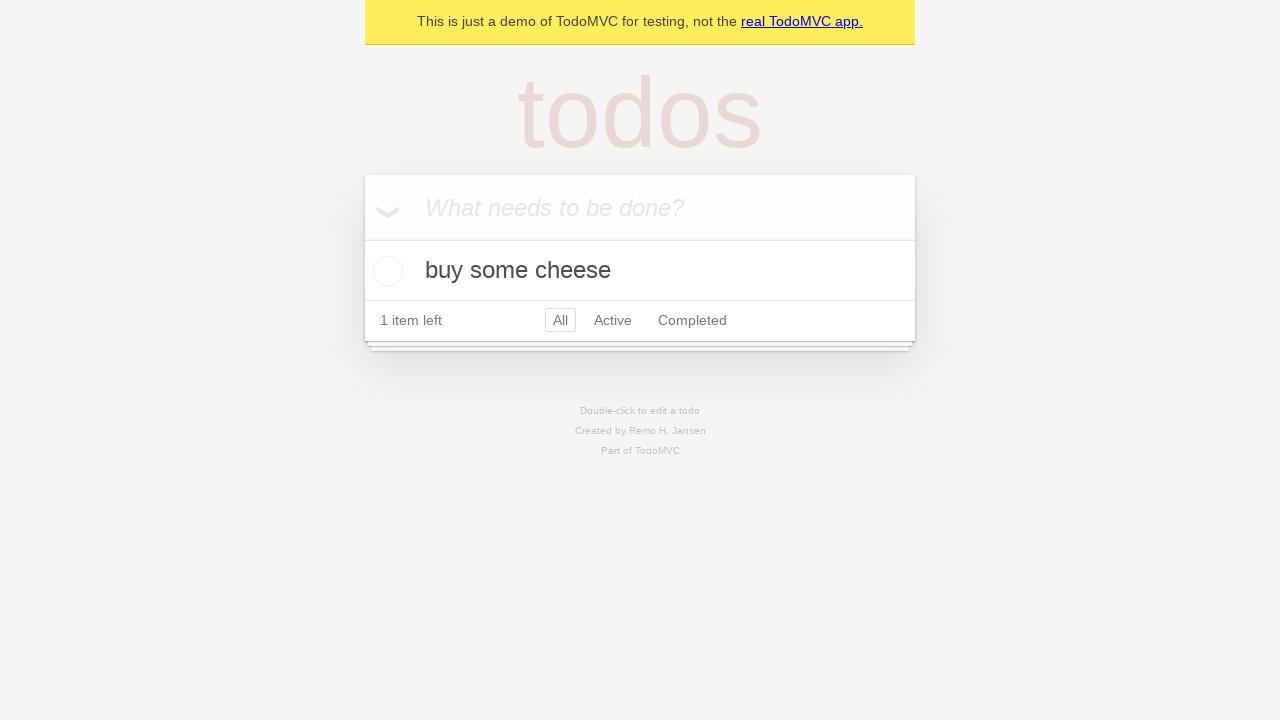

Filled todo input with 'feed the cat' on internal:attr=[placeholder="What needs to be done?"i]
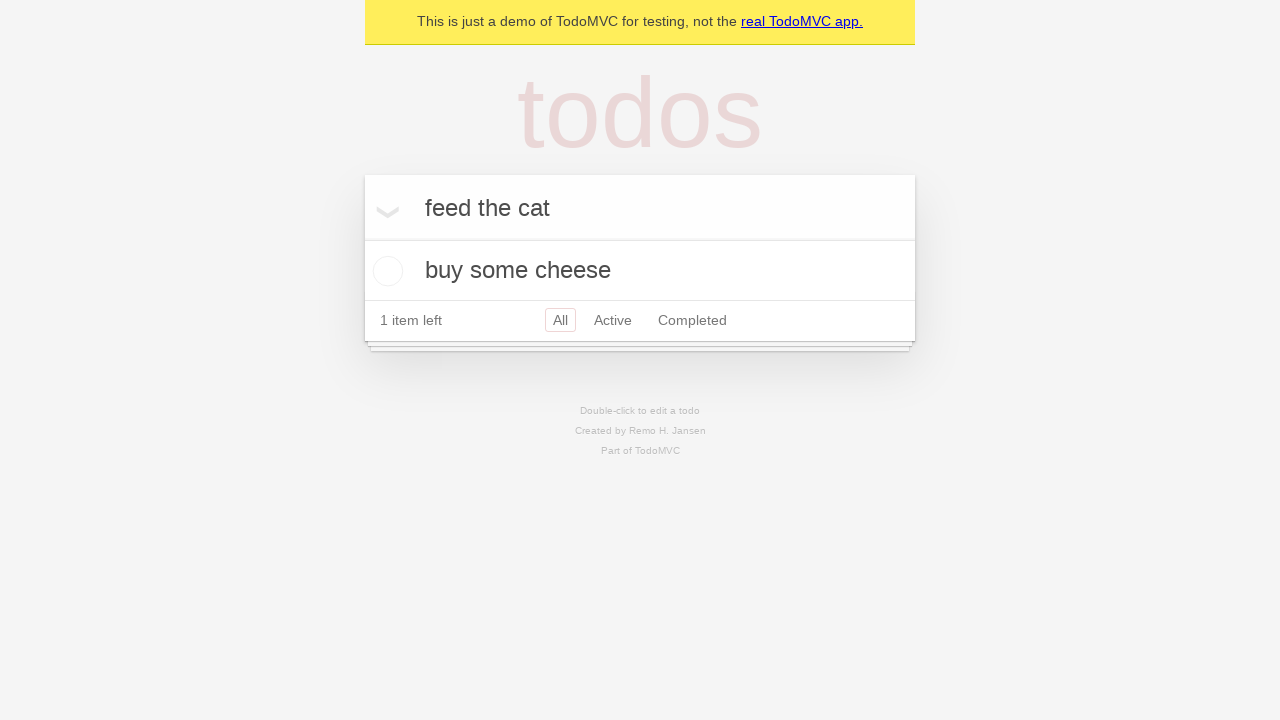

Pressed Enter to add second todo item on internal:attr=[placeholder="What needs to be done?"i]
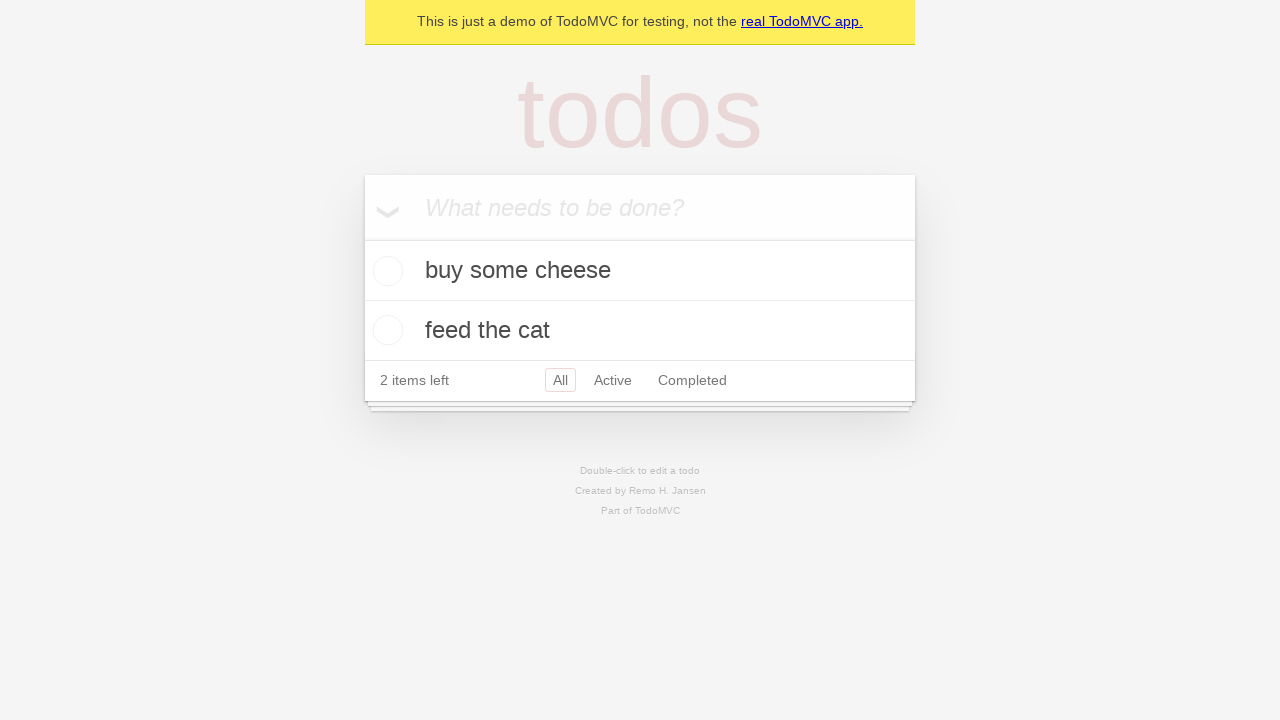

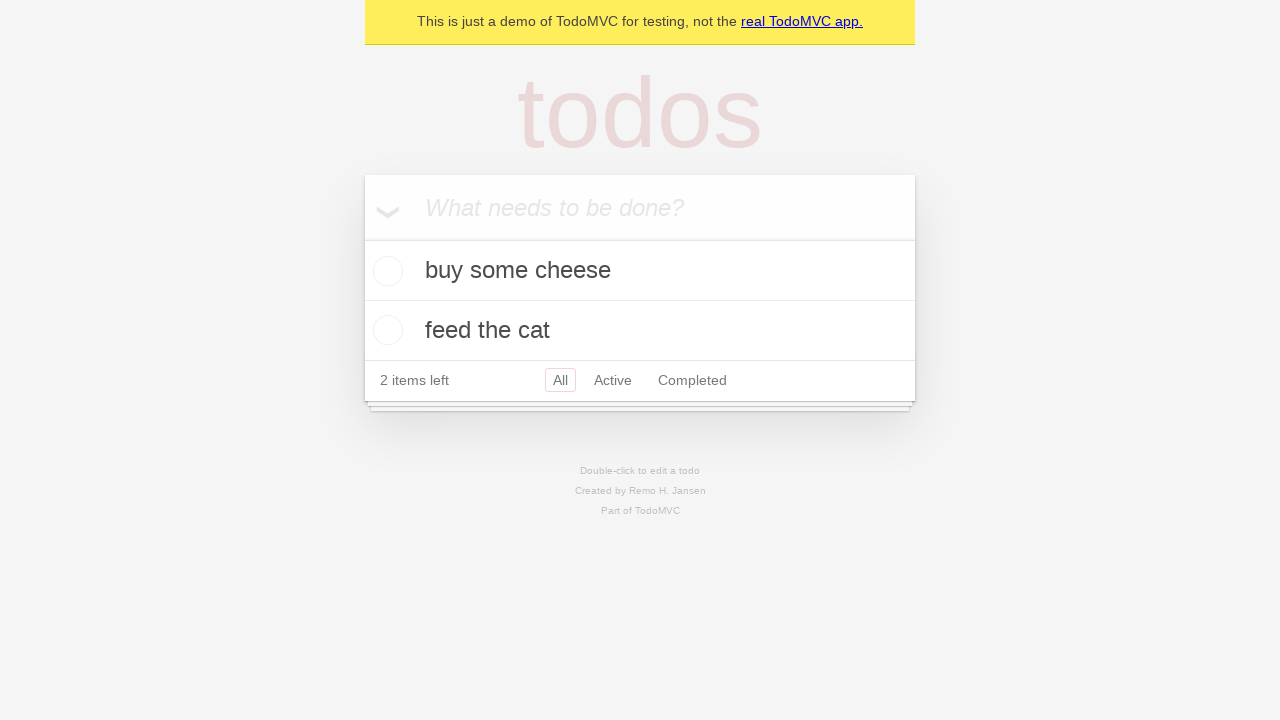